Tests auto-suggestive dropdown functionality by typing a partial country name and selecting the matching option from the suggestions

Starting URL: https://rahulshettyacademy.com/dropdownsPractise/

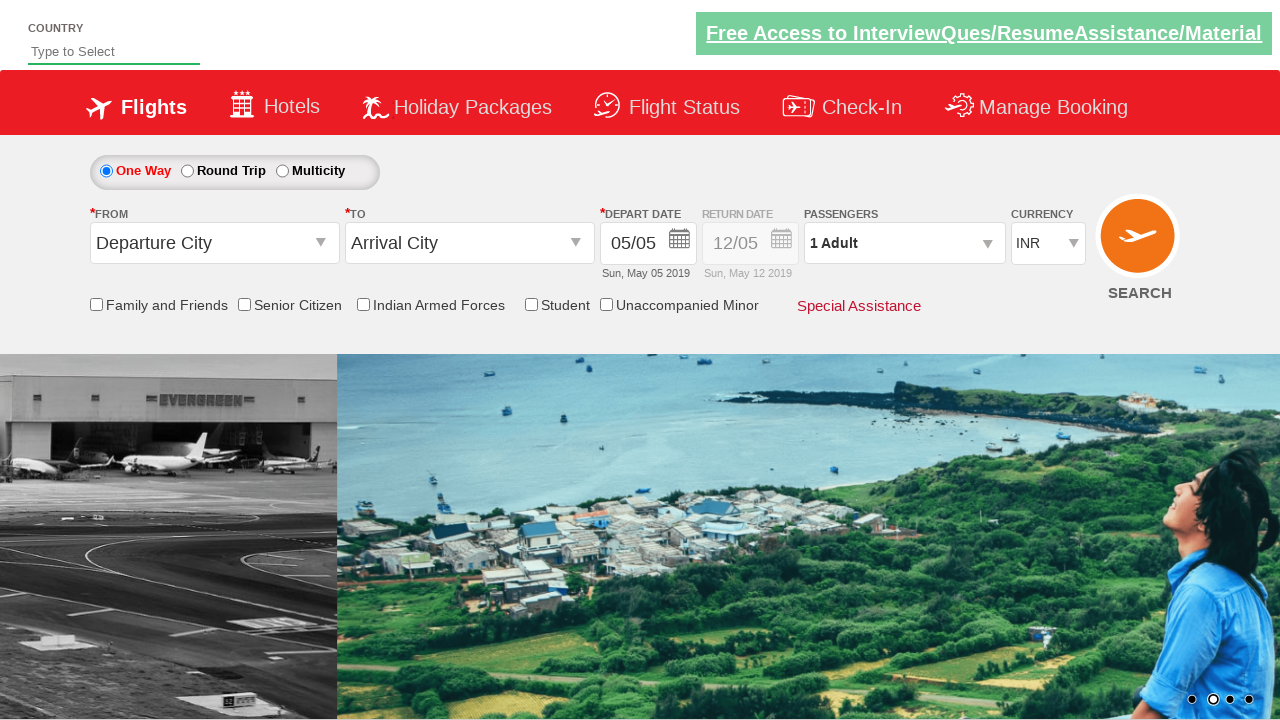

Typed 'Ind' in auto-suggest field to trigger dropdown suggestions on #autosuggest
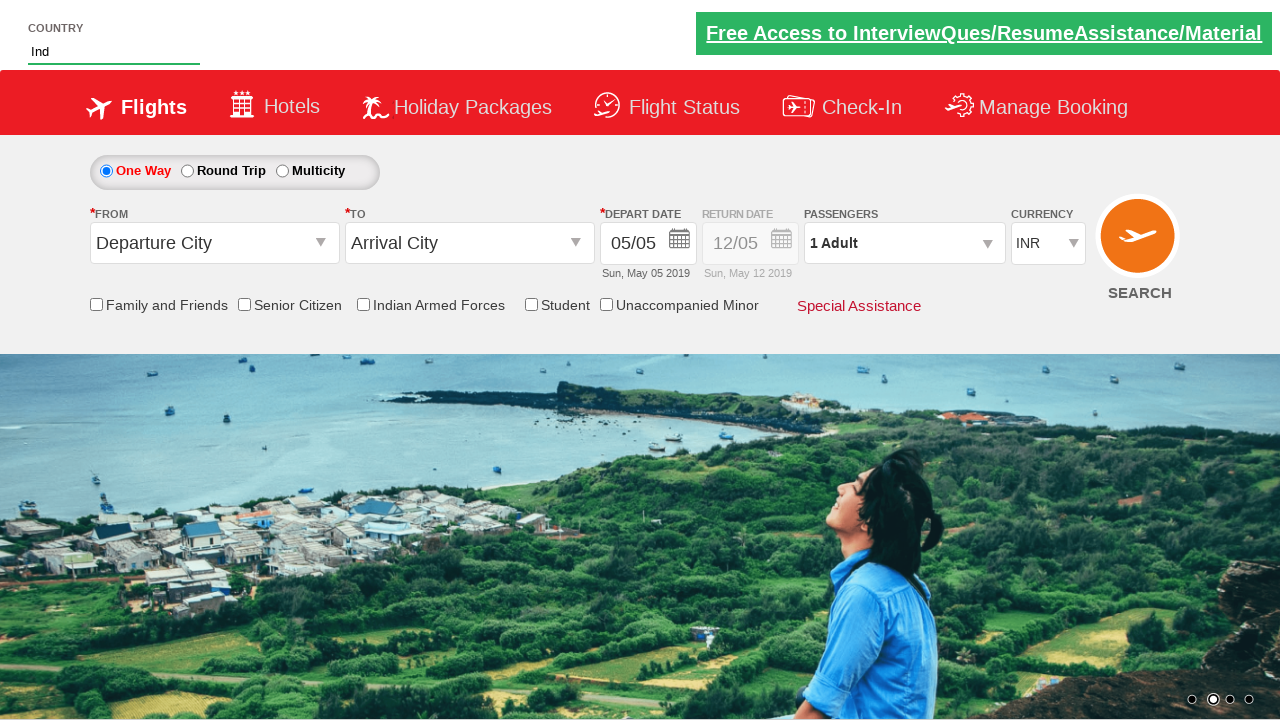

Auto-suggestive dropdown suggestions appeared
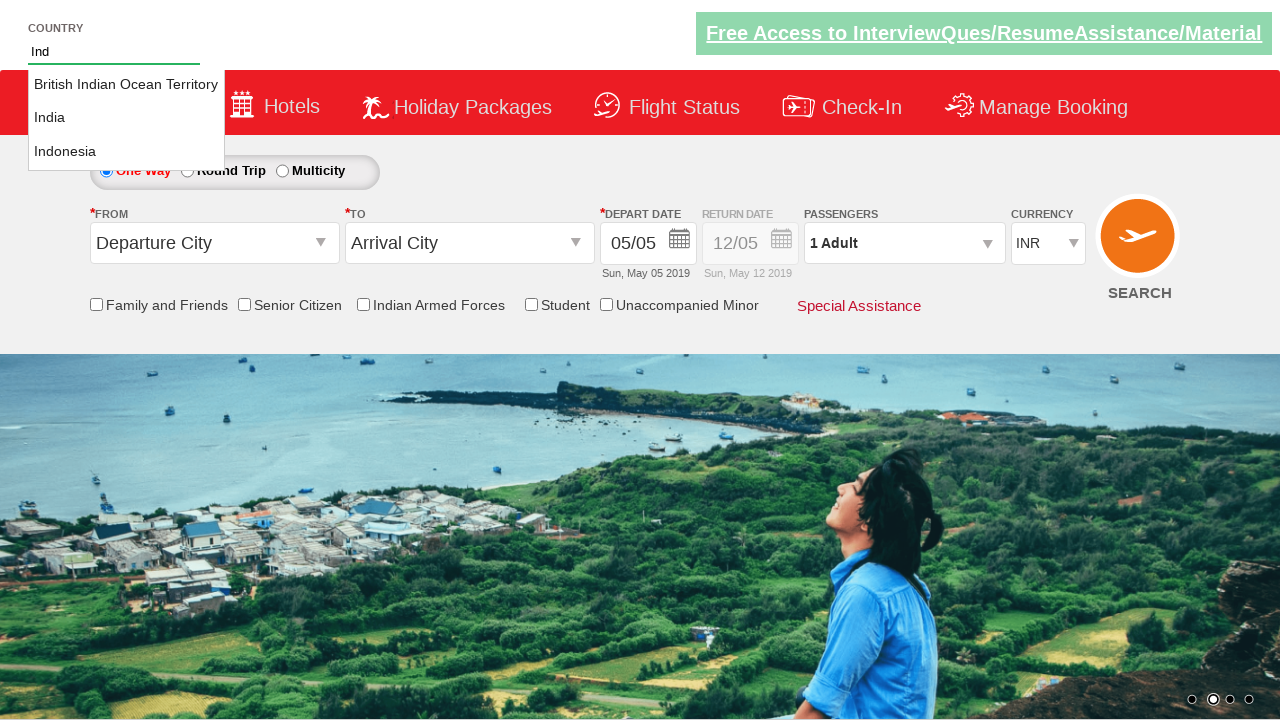

Selected 'India' from the auto-suggestive dropdown options at (126, 118) on li.ui-menu-item a:text-is('India')
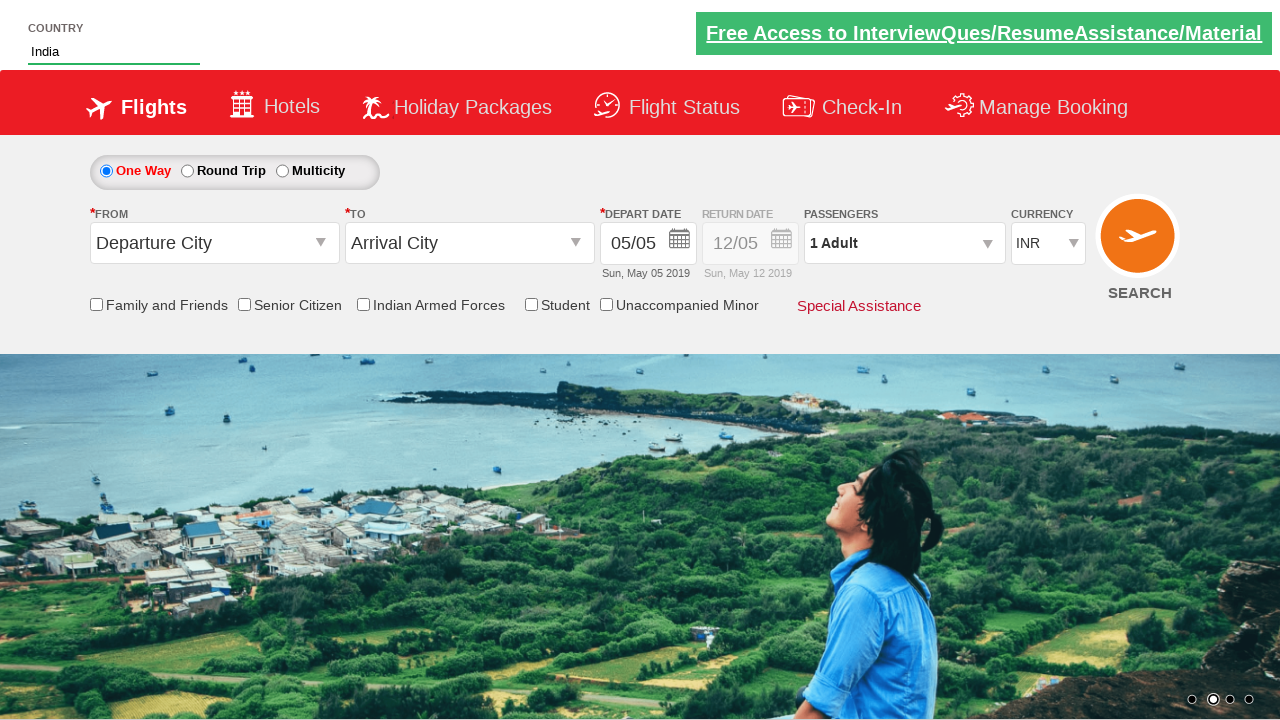

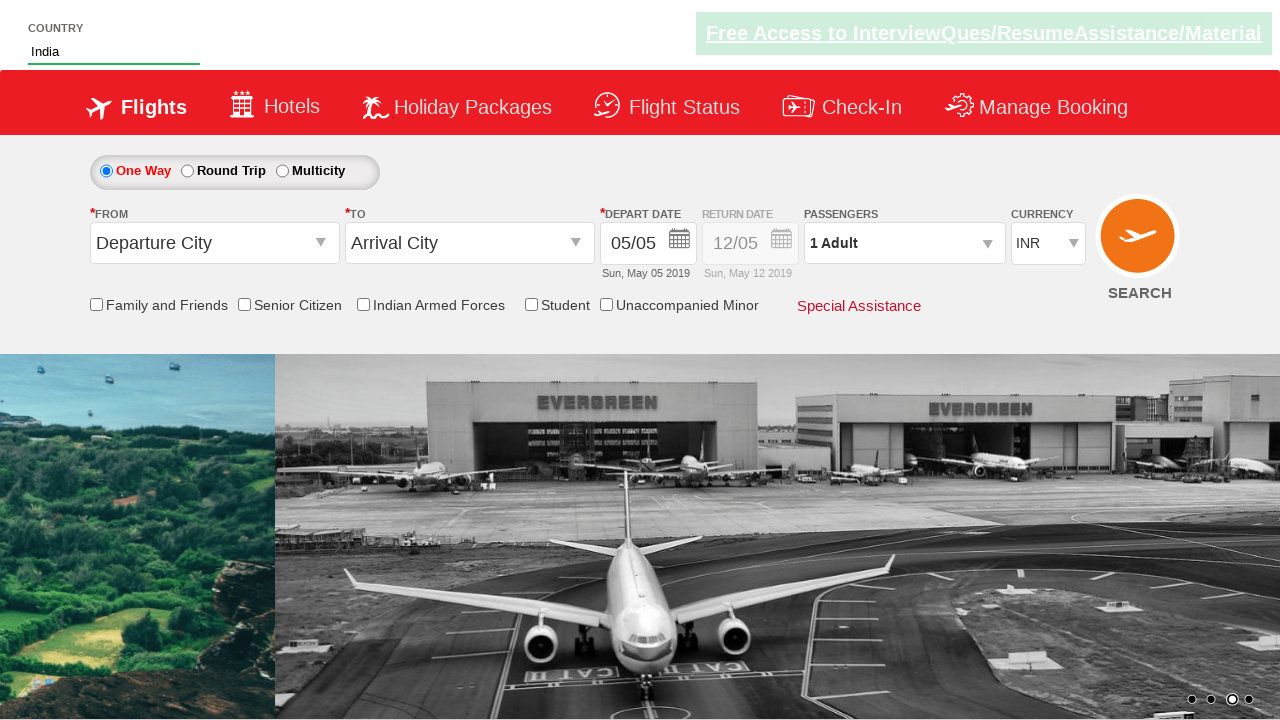